Tests browser window handling by clicking a link that opens a new window, then switching between windows

Starting URL: https://www.rahulshettyacademy.com/loginpagePractise/

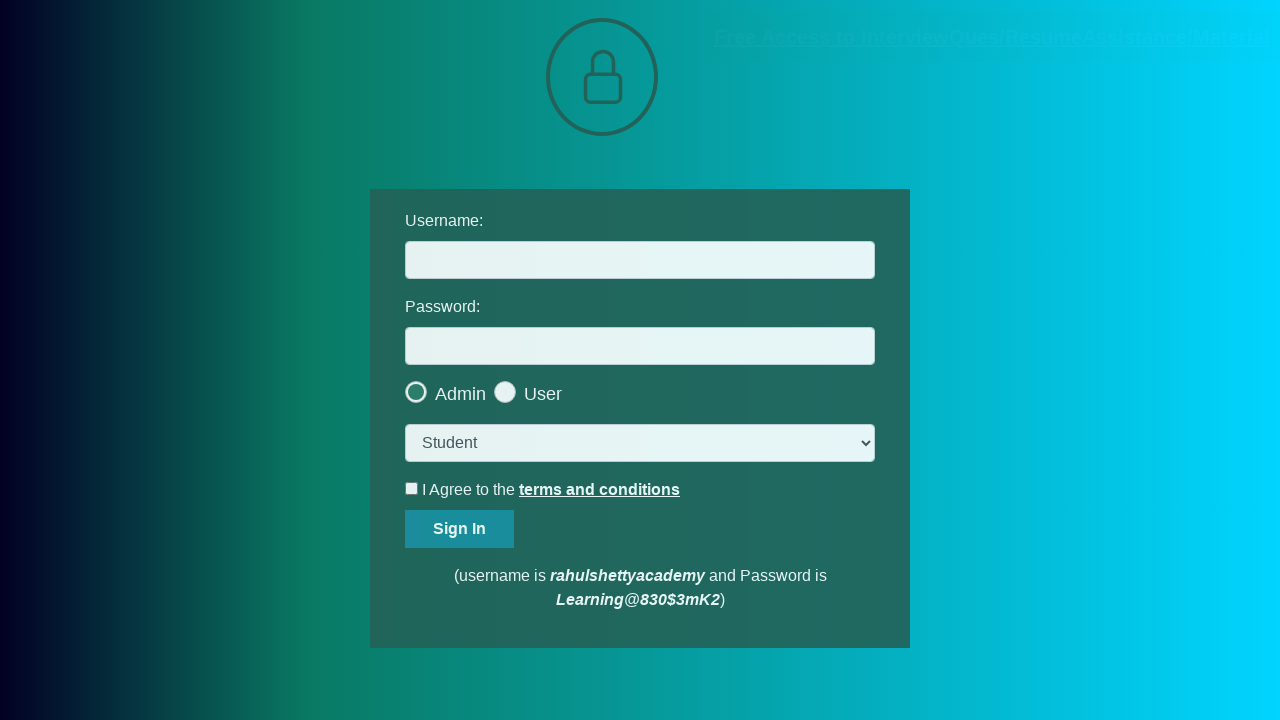

Clicked blinking text link to open new window at (992, 37) on a.blinkingText
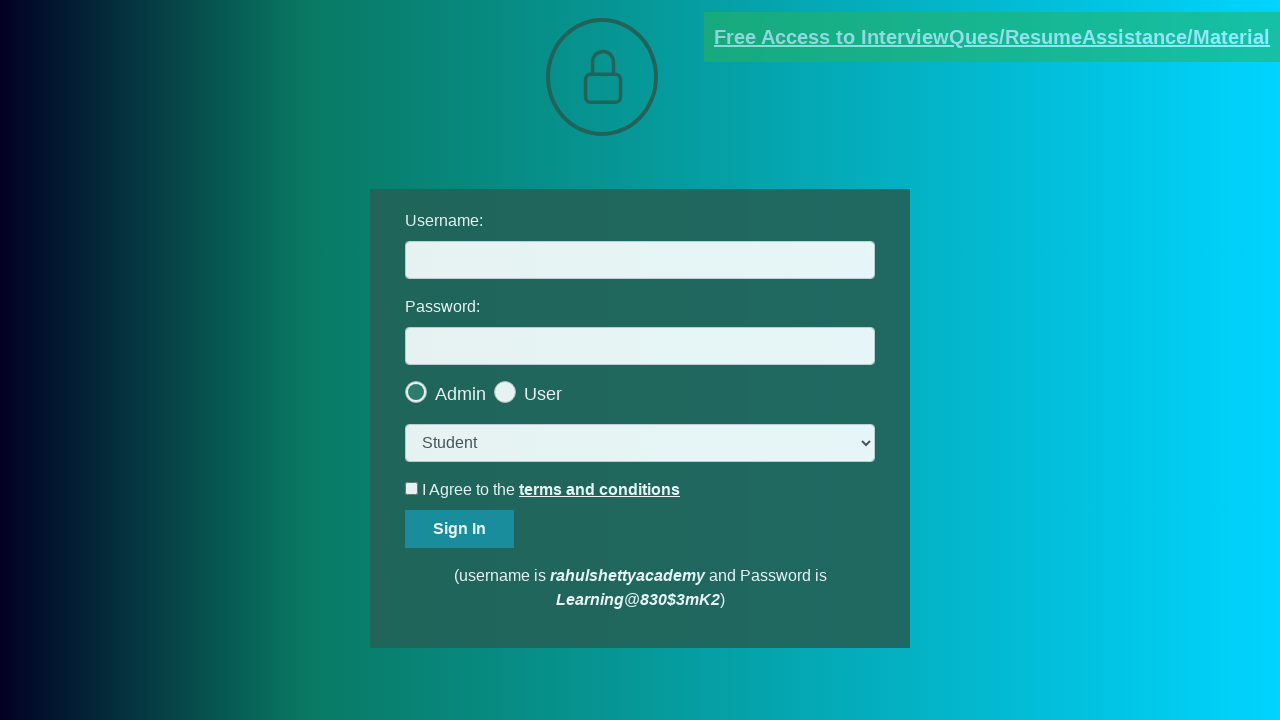

New window opened and captured
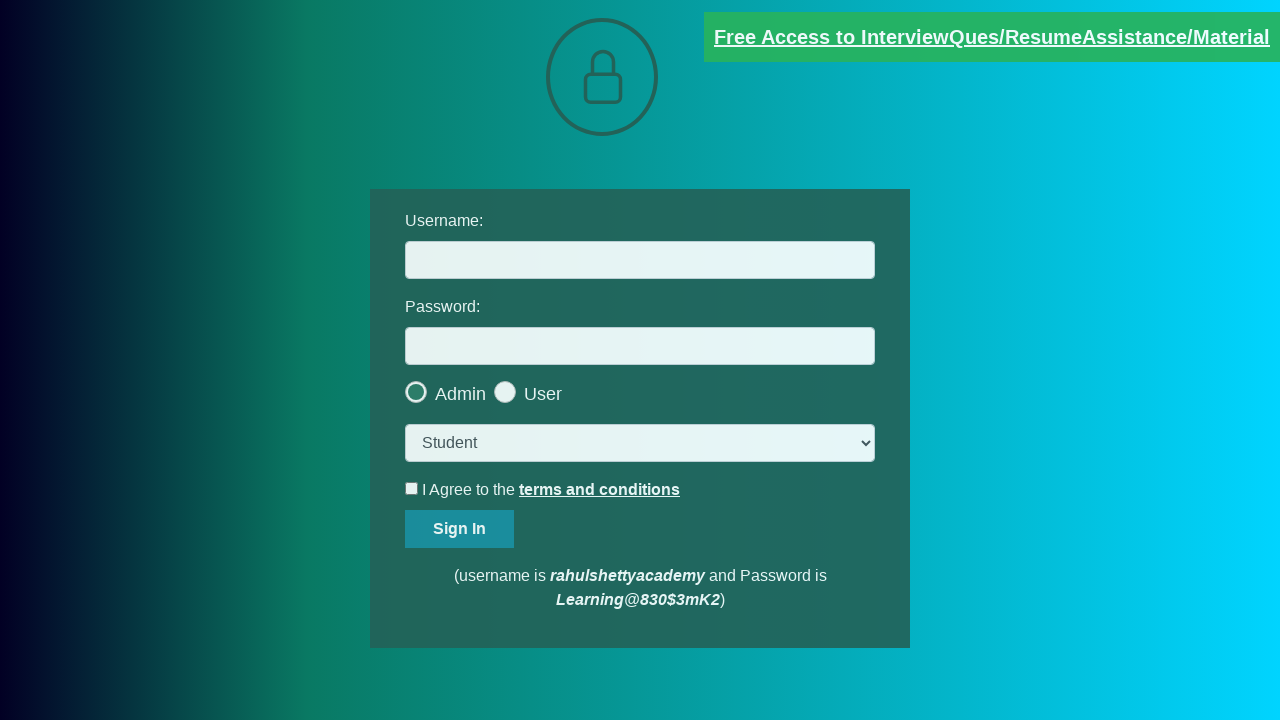

New window loaded completely
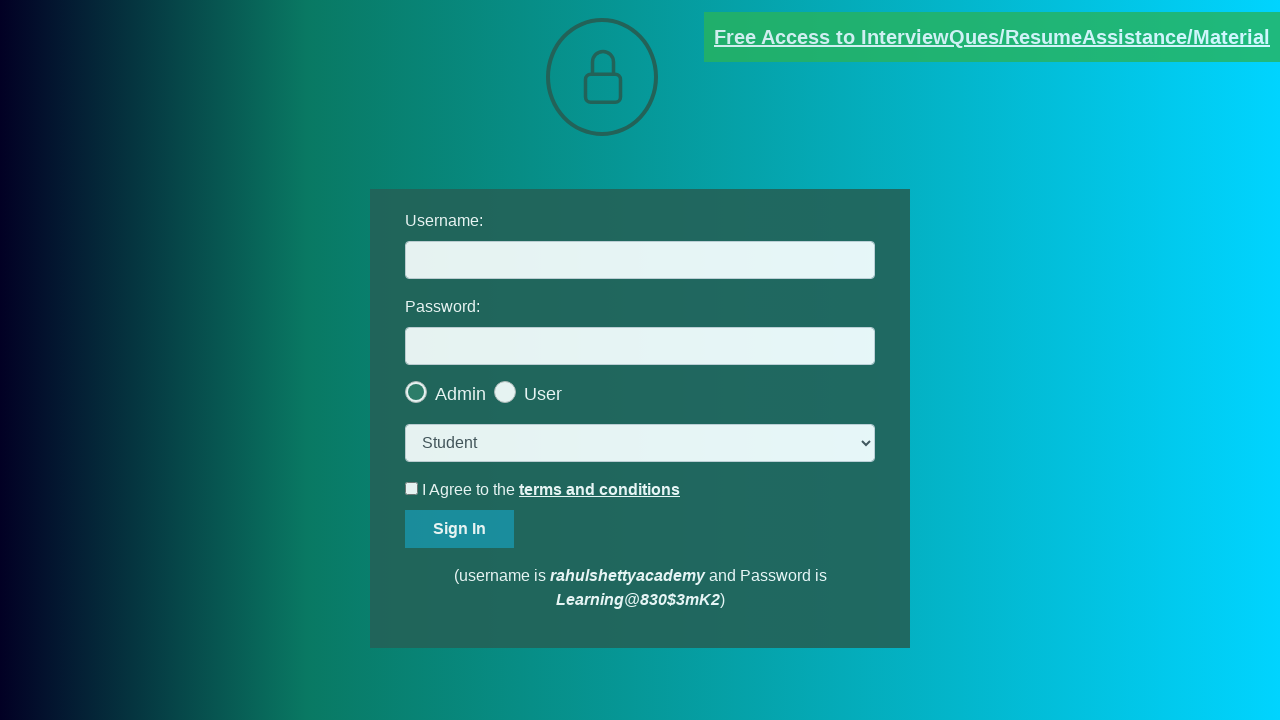

Switched focus back to original window
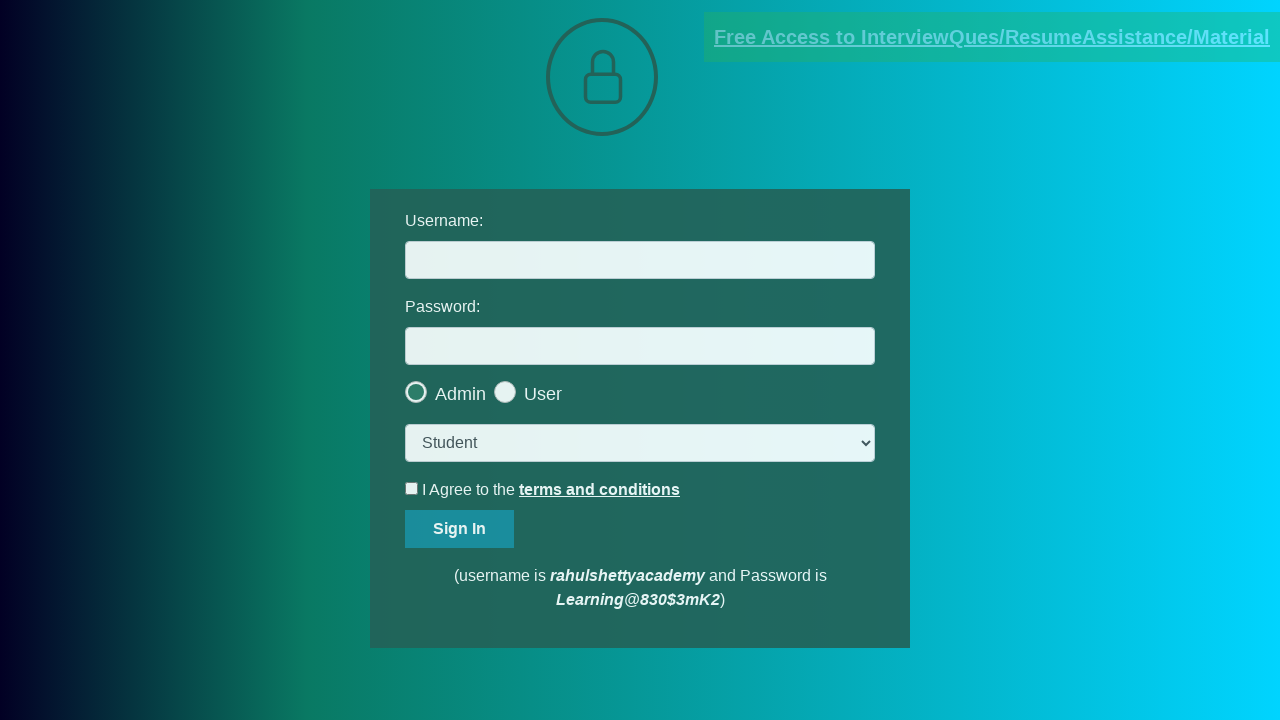

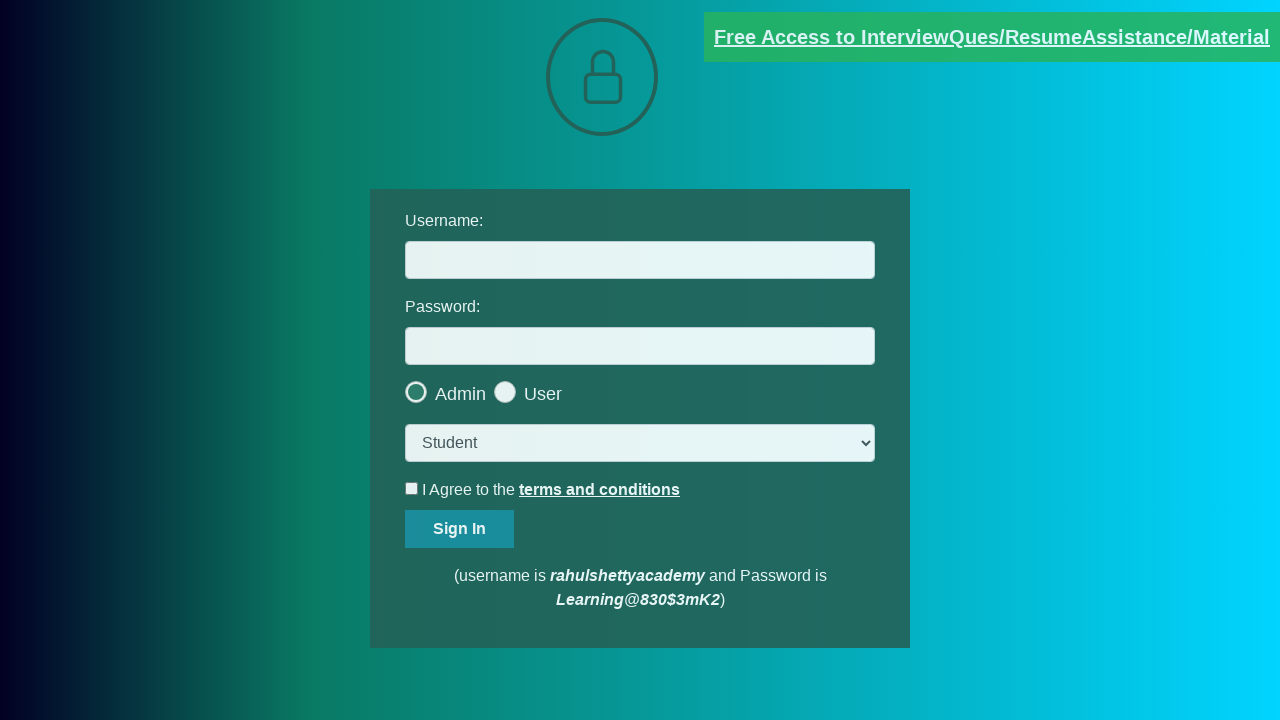